Tests that the pet name field handles very long text input correctly by truncating or limiting characters.

Starting URL: https://test-a-pet.vercel.app/

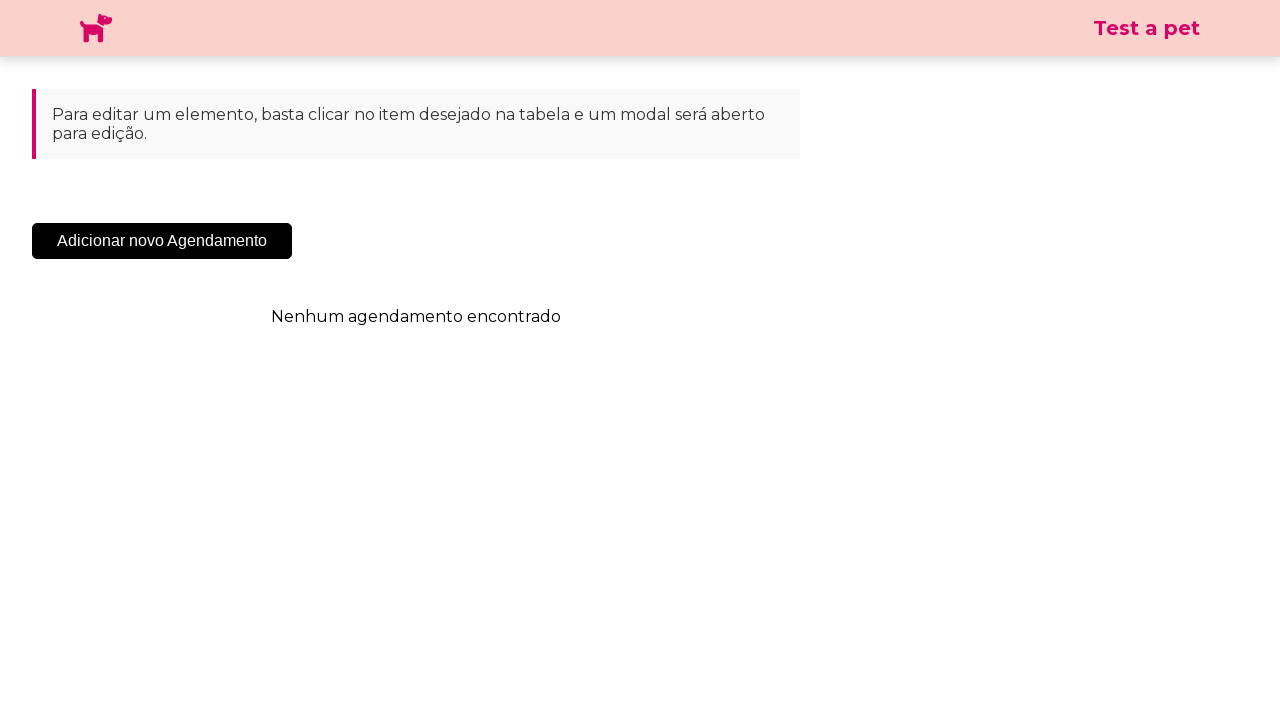

Clicked 'Adicionar Novo Agendamento' button at (162, 241) on .sc-cHqXqK.kZzwzX
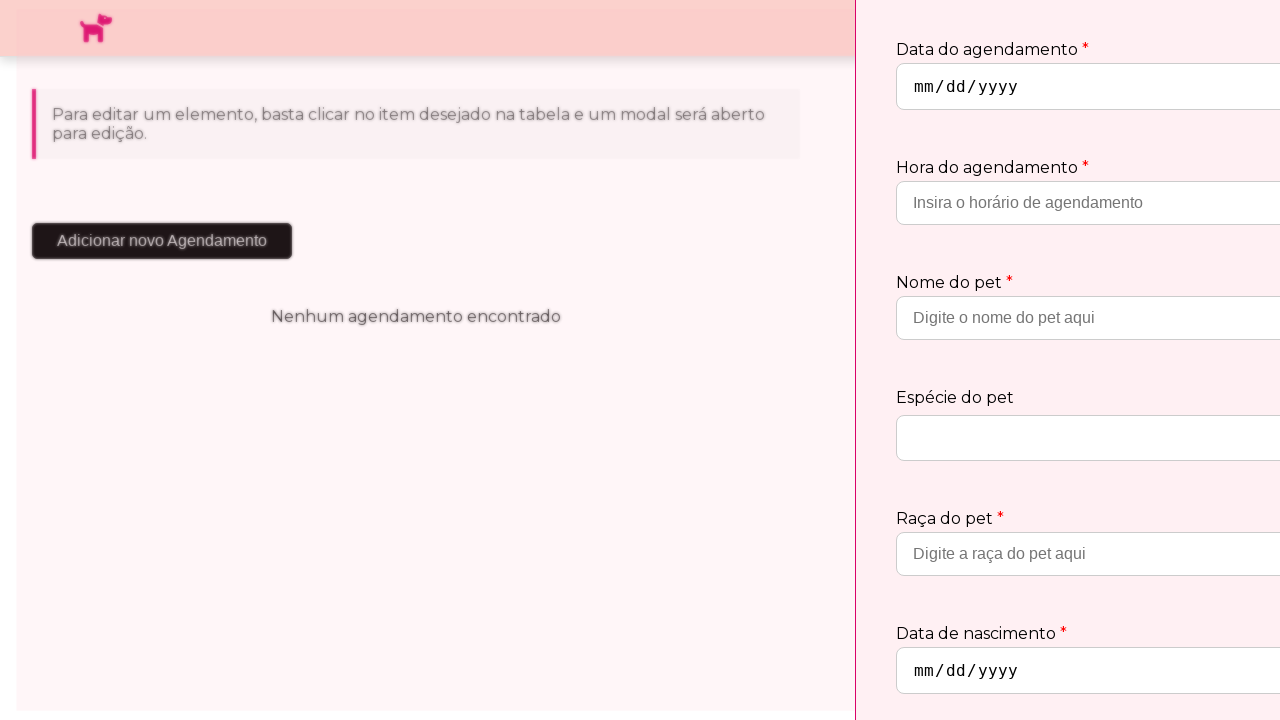

Pet name input field loaded
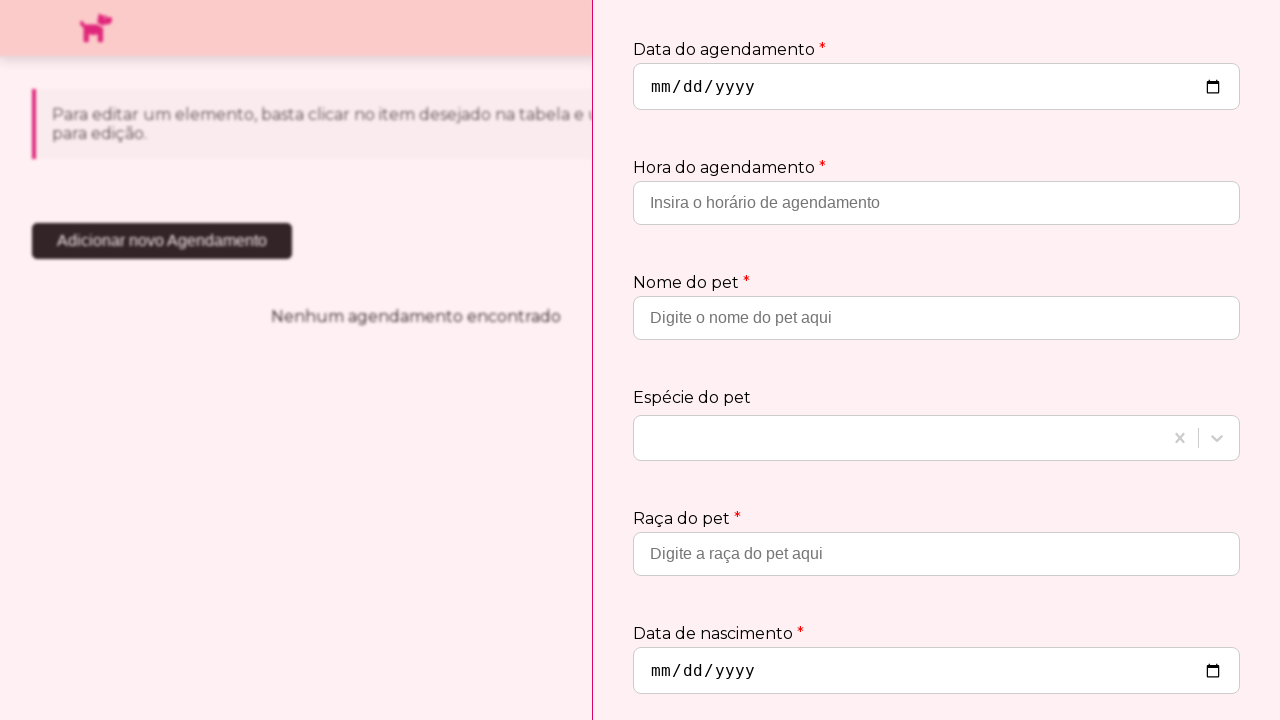

Filled pet name field with very long text (127 characters) on input[placeholder='Digite o nome do pet aqui']
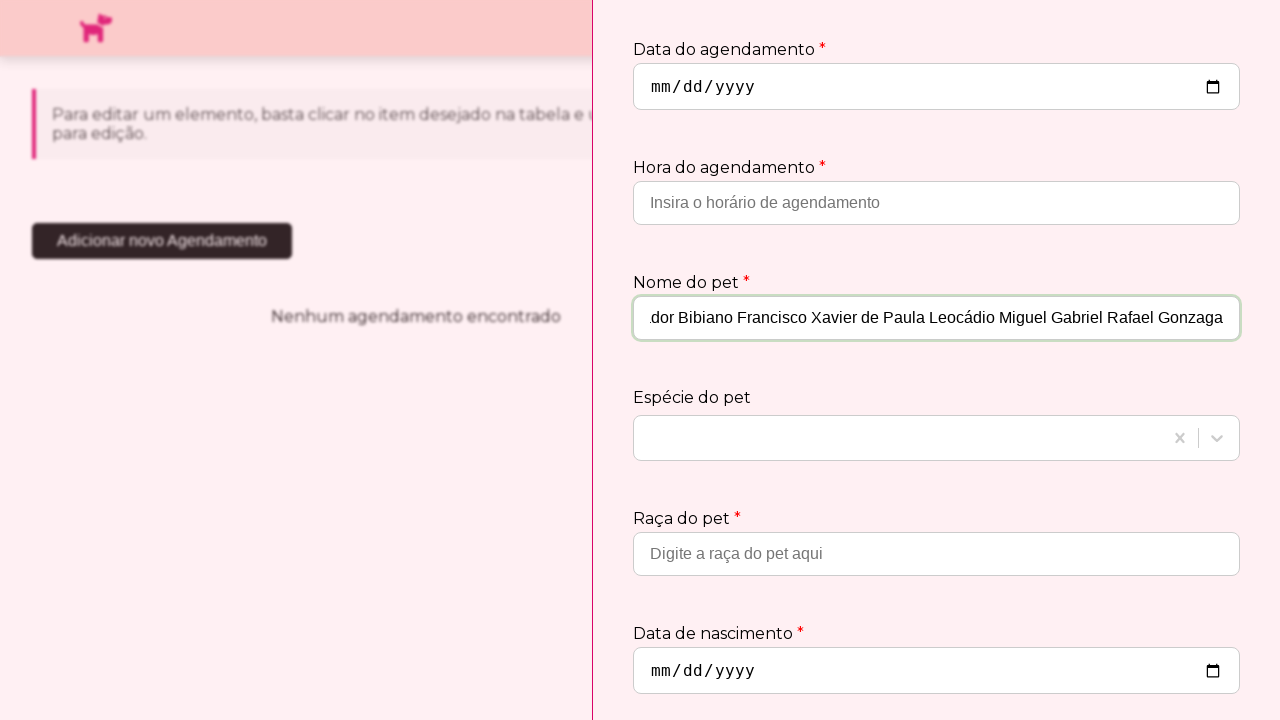

Retrieved pet name field value - length: 121 characters
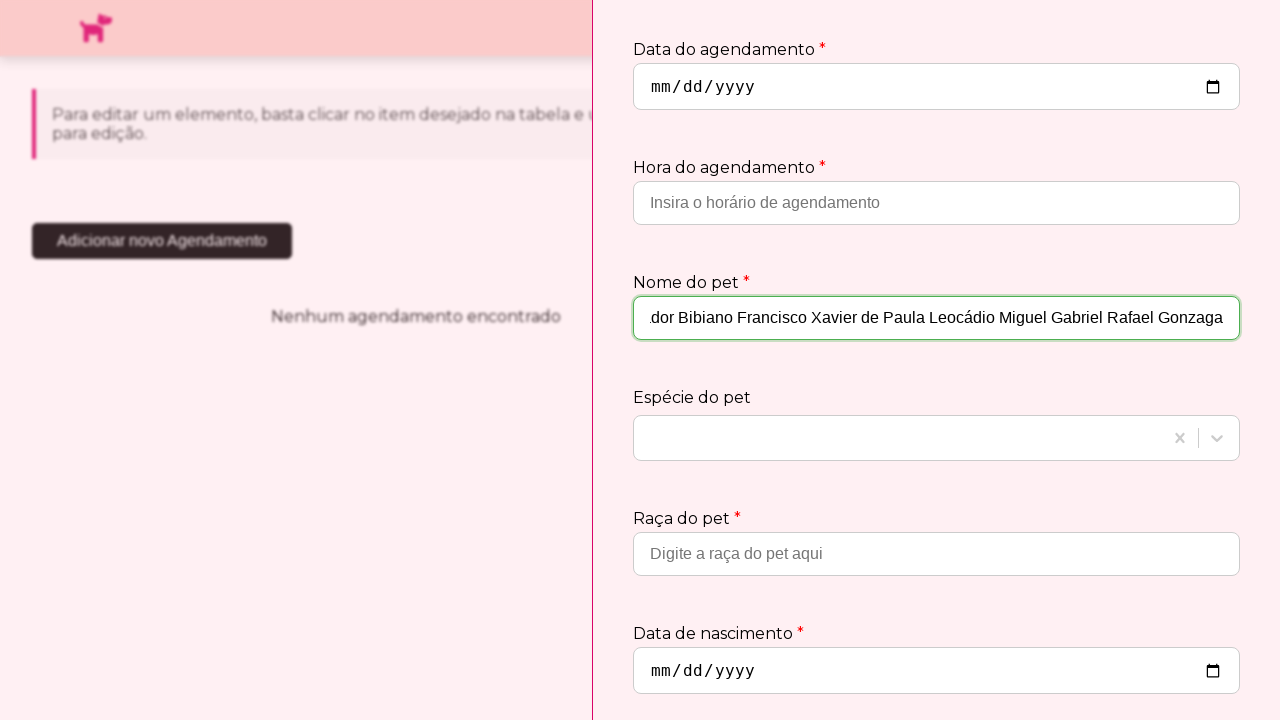

Verified that pet name field value is within 128 character limit
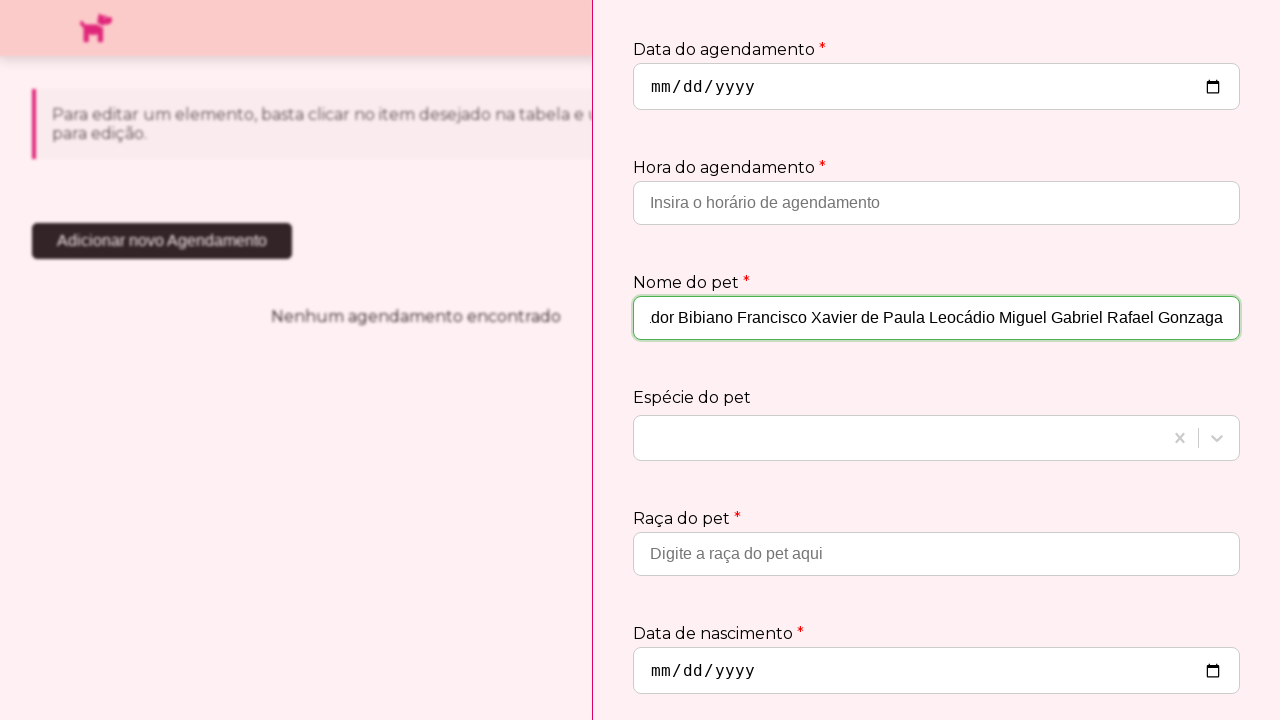

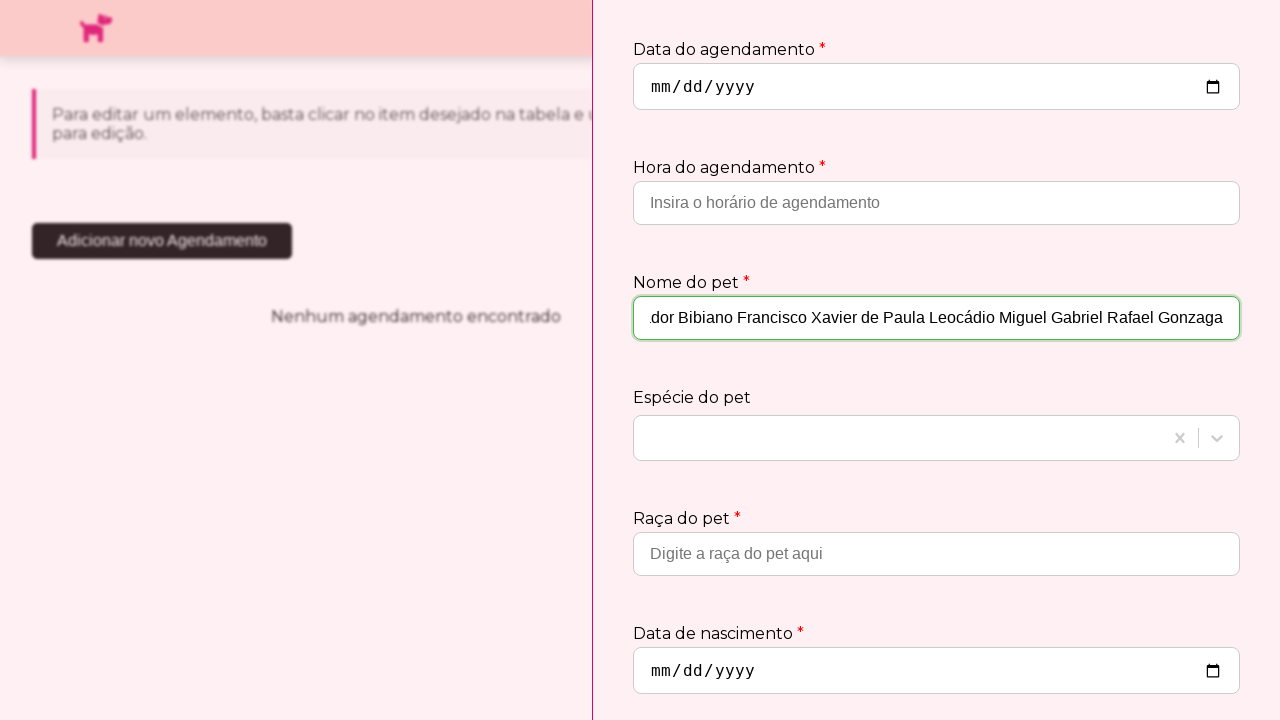